Tests basic JavaScript alert handling by clicking a button that triggers an alert and dismissing it

Starting URL: https://demoqa.com/alerts

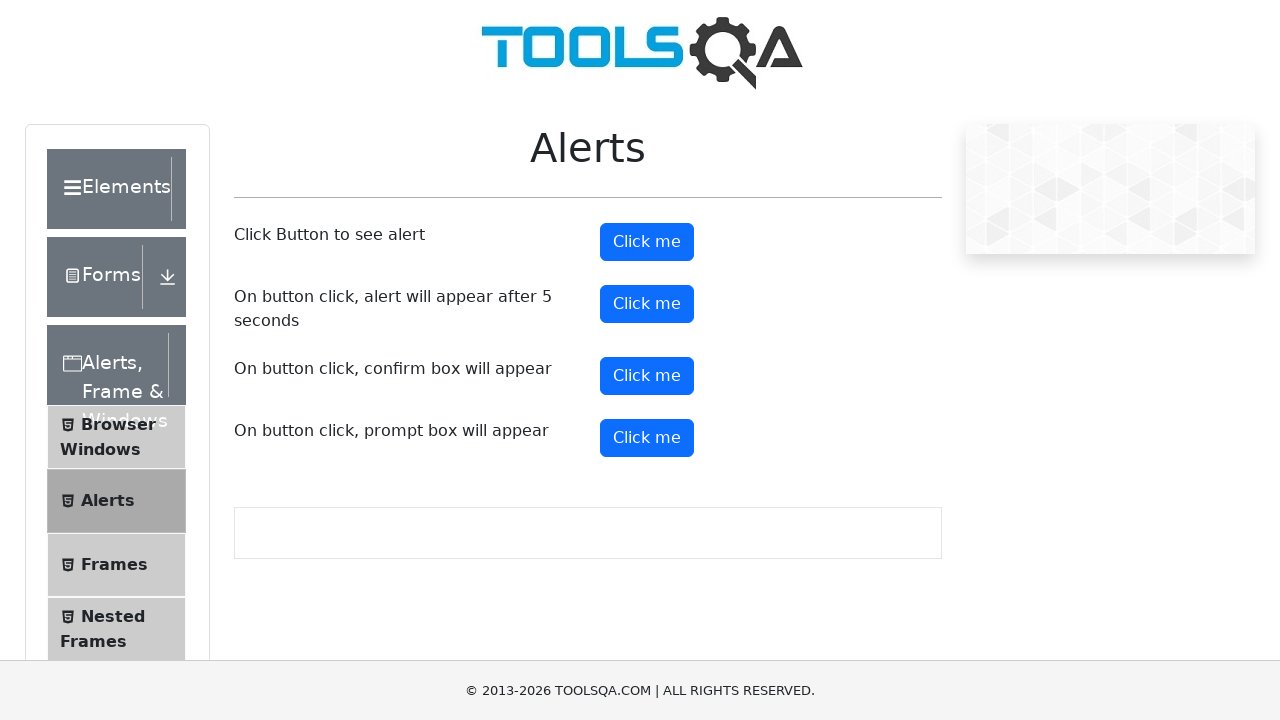

Set up dialog handler to dismiss alerts
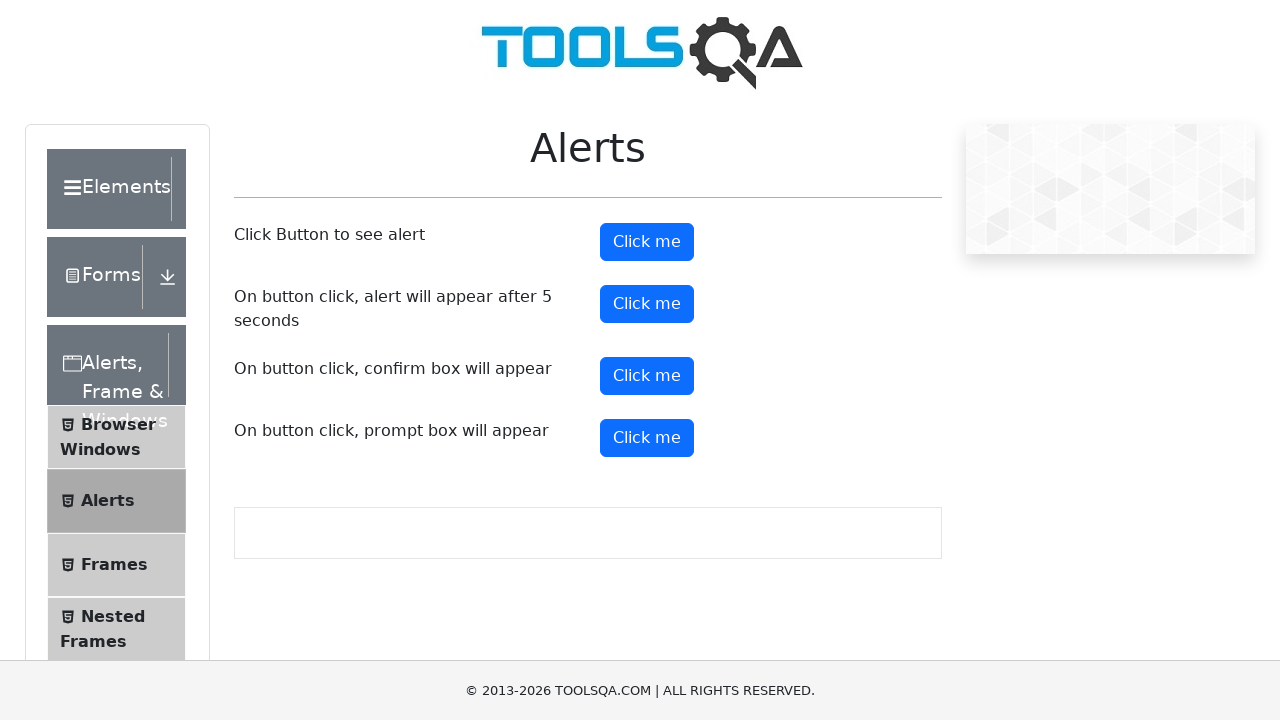

Clicked alert button to trigger JavaScript alert at (647, 242) on #alertButton
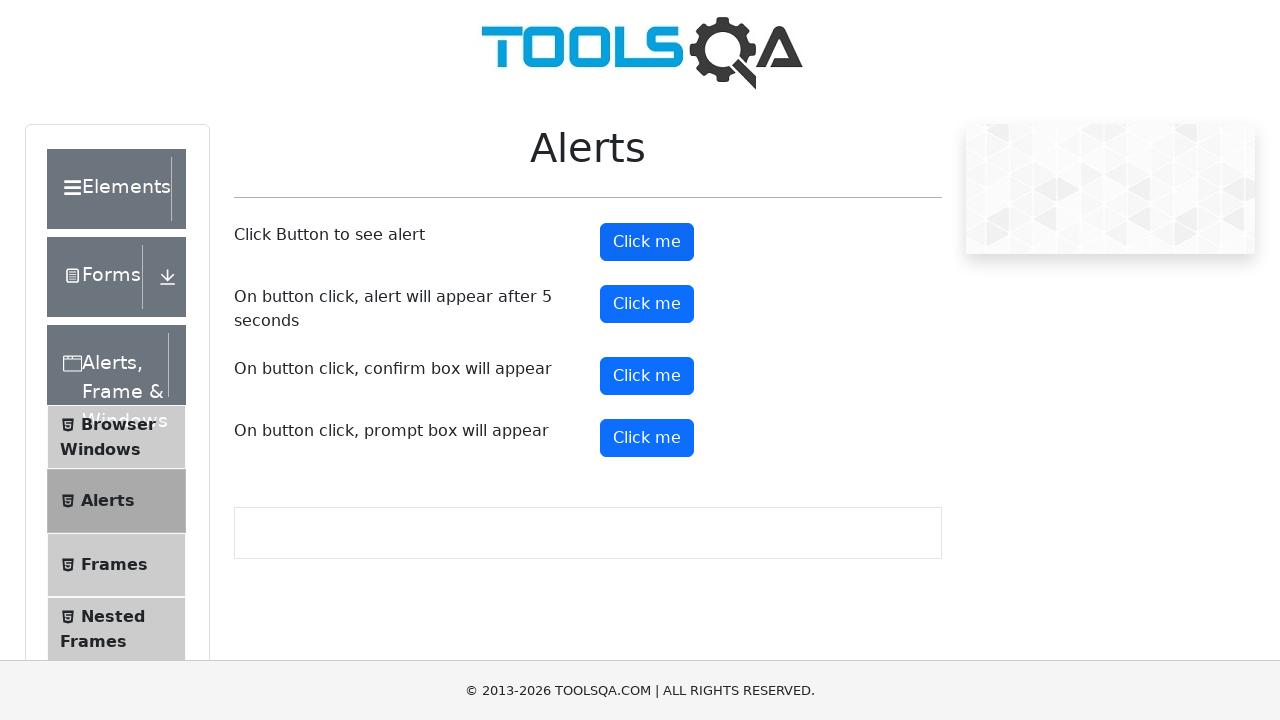

Waited for alert to be processed and dismissed
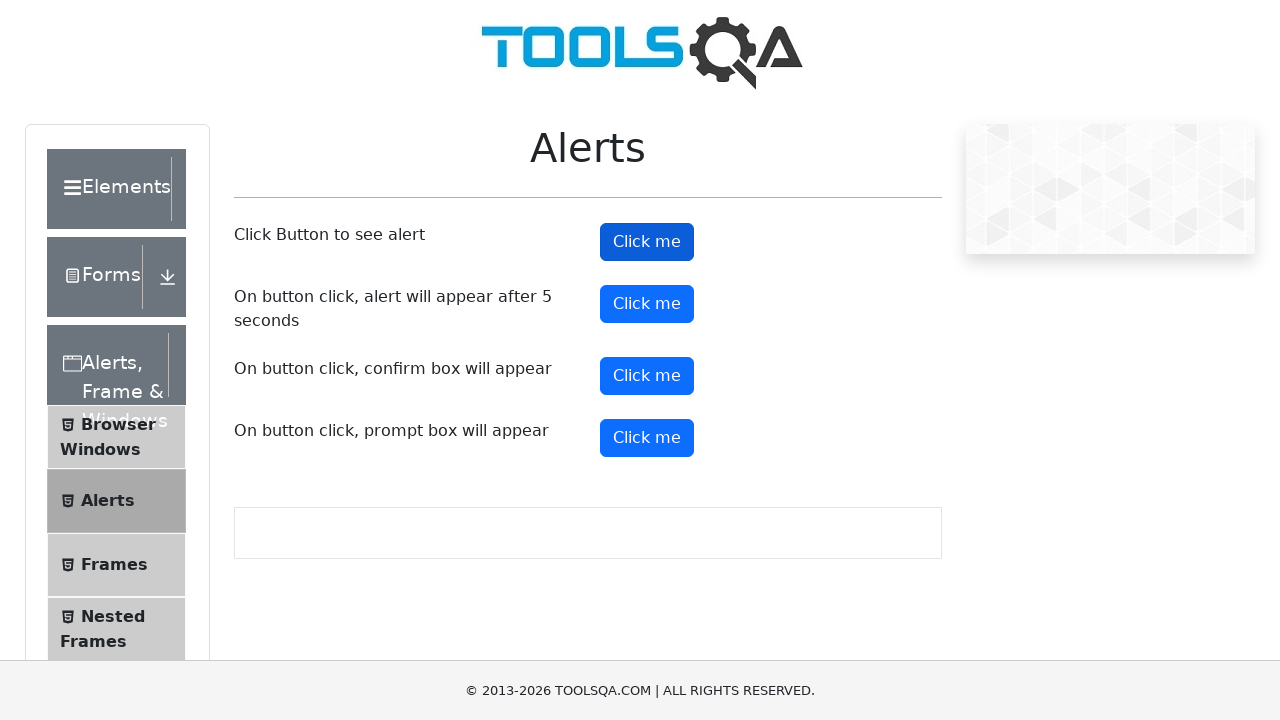

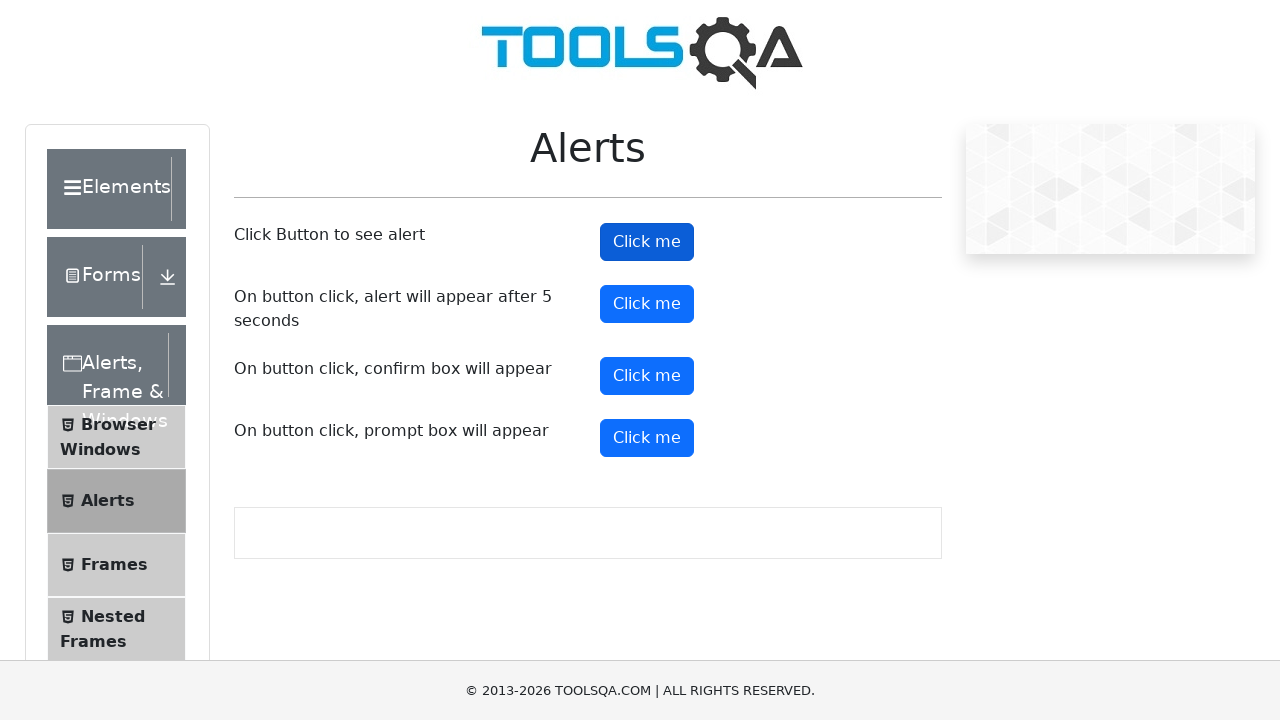